Tests accepting a simple JavaScript alert by clicking a button and dismissing the alert

Starting URL: https://demoqa.com/alerts

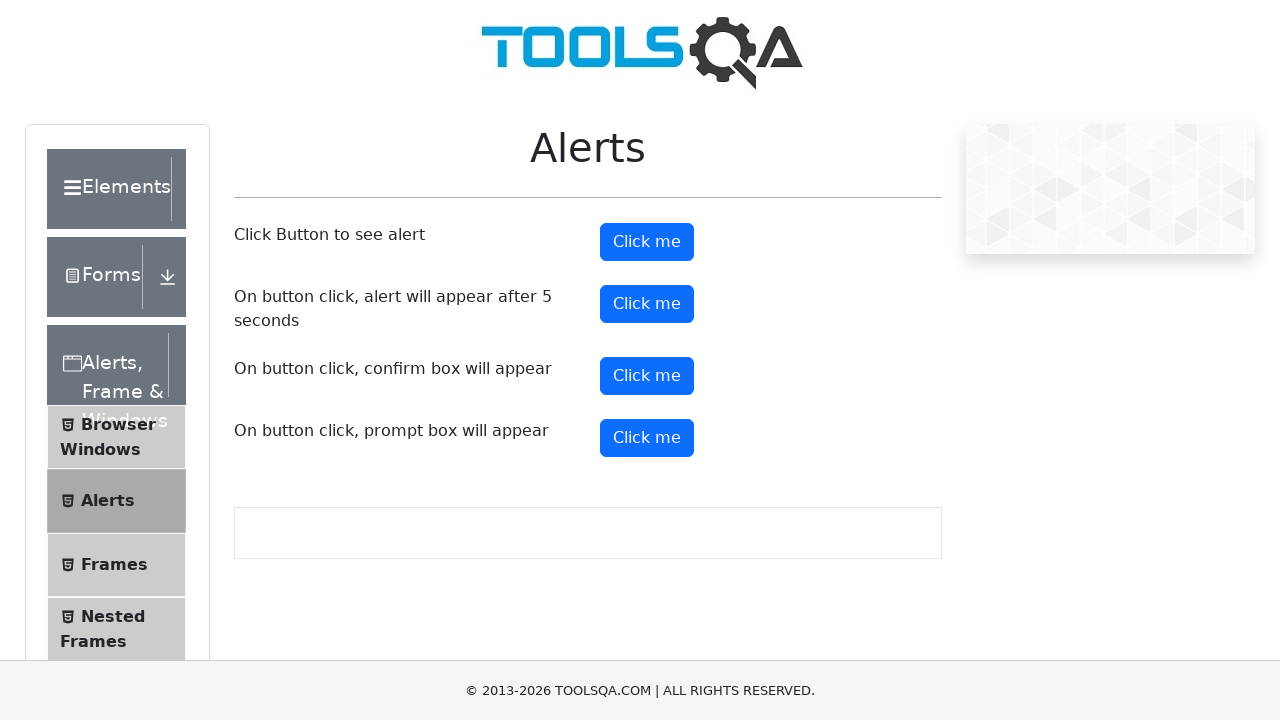

Clicked button to trigger simple alert at (647, 242) on #alertButton
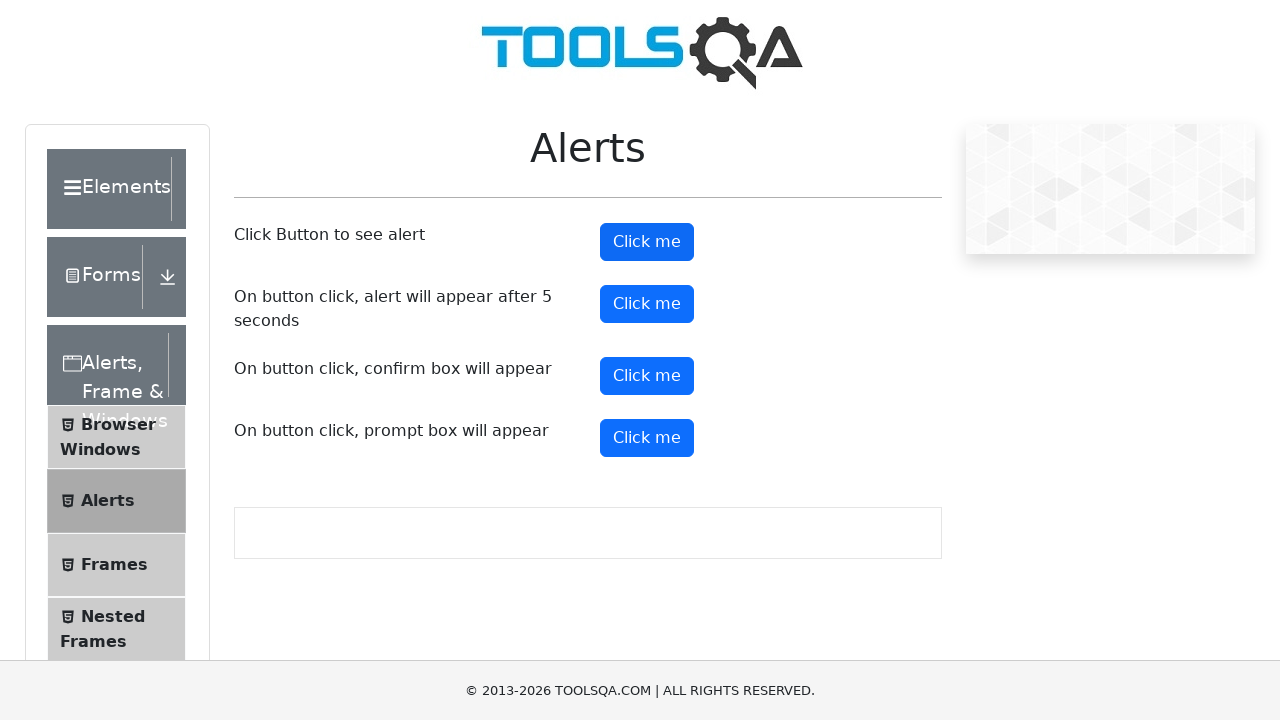

Set up dialog handler to accept alert
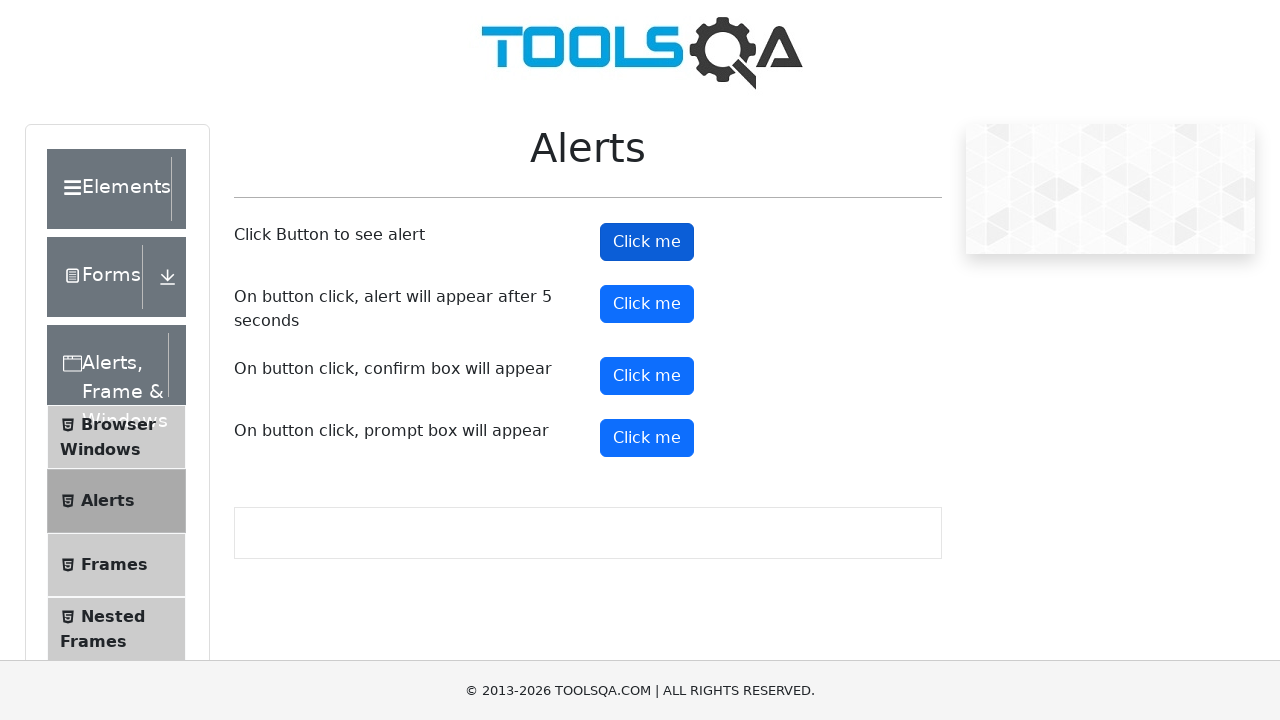

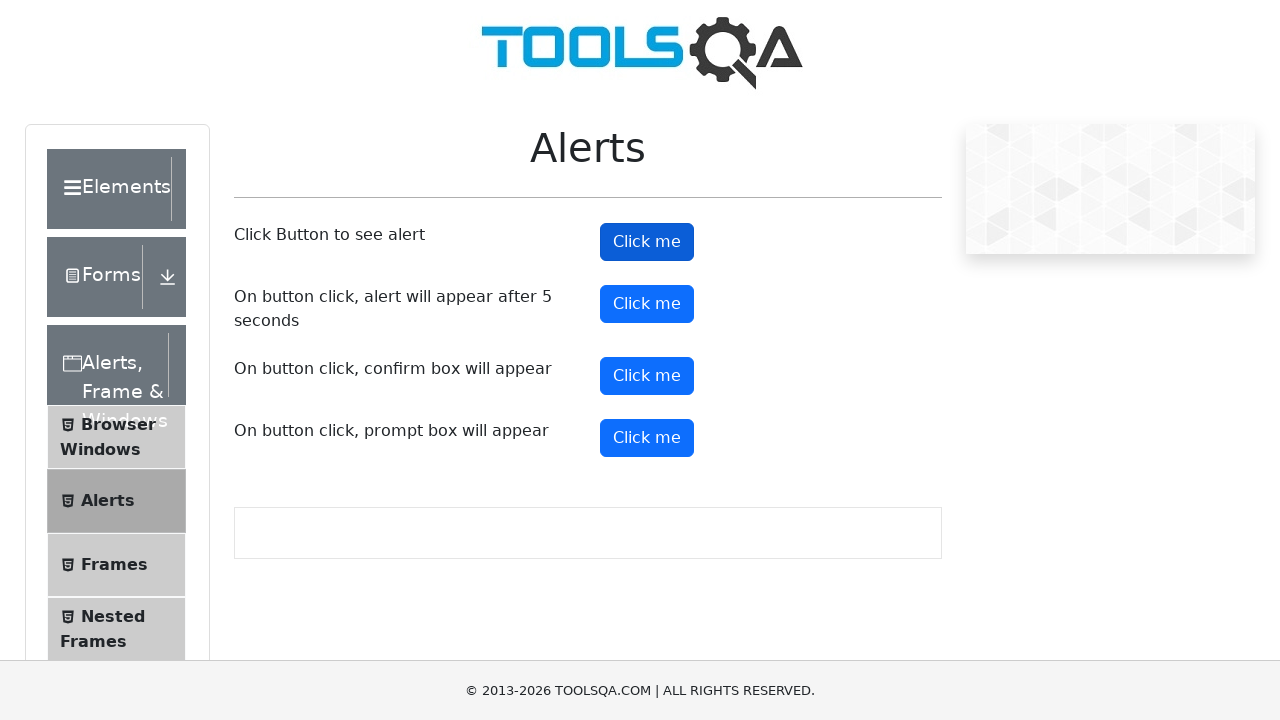